Navigates to random.org and generates 10 random integers by filling form fields and clicking the generate button

Starting URL: https://www.random.org/integers/

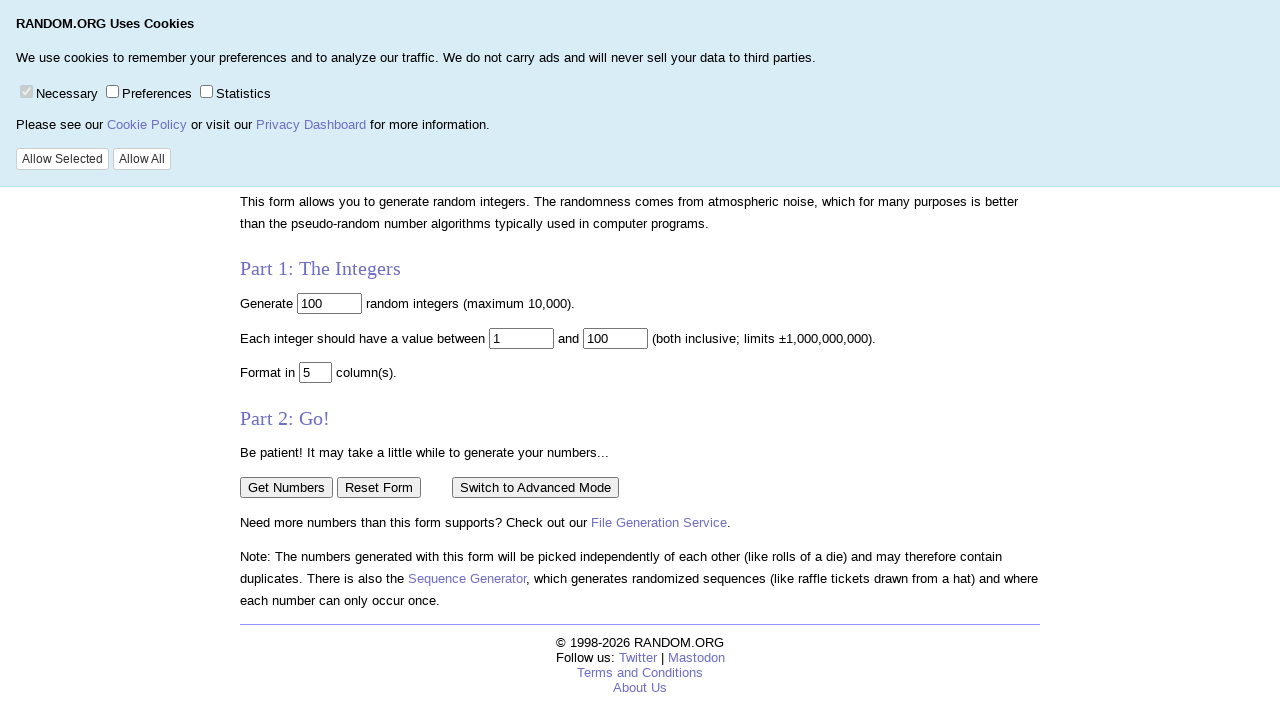

Cleared the number of integers input field on xpath=//p[contains(text(),'Generate')]/input
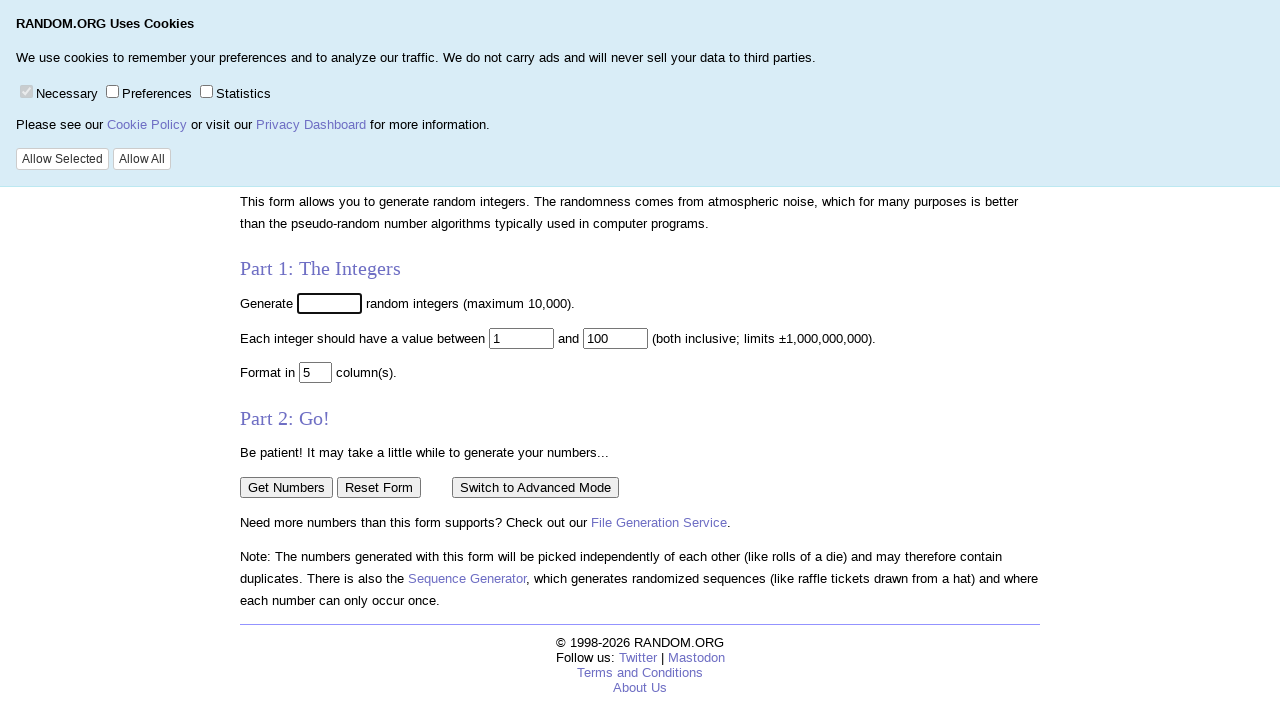

Filled the number of integers field with '10' on xpath=//p[contains(text(),'Generate')]/input
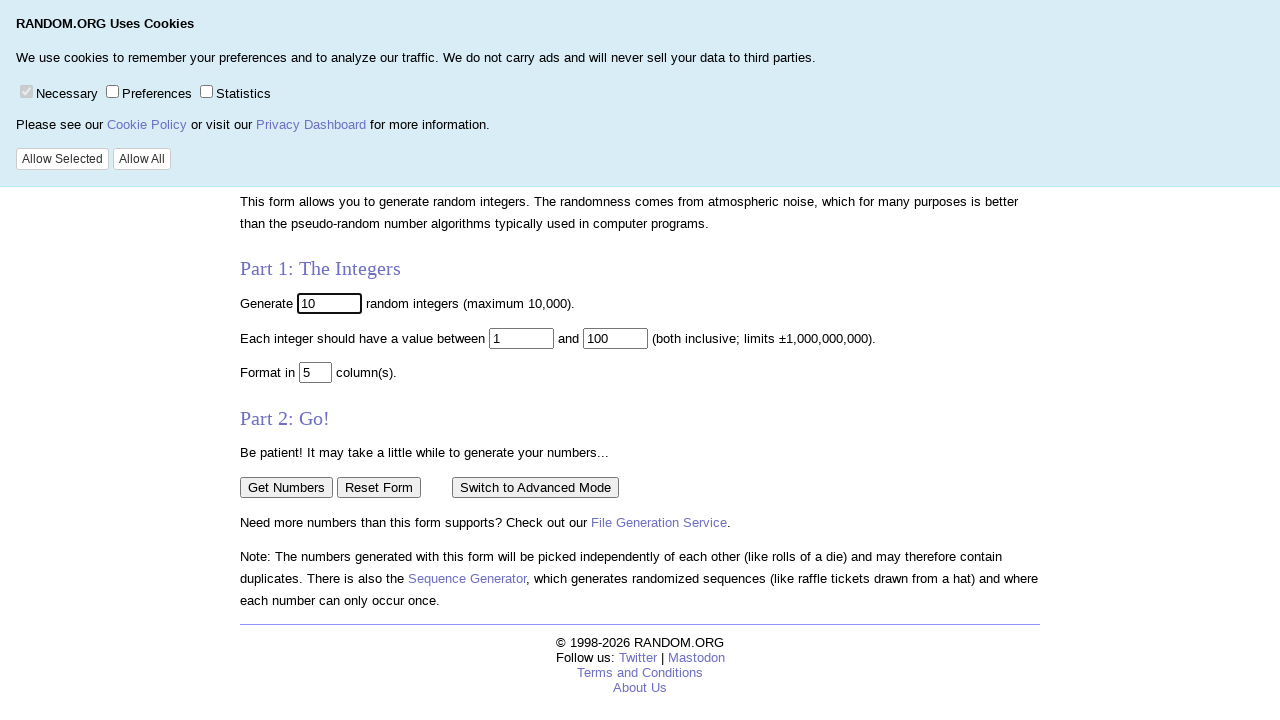

Cleared the format field on xpath=//p[contains(text(),'Format in')]/input
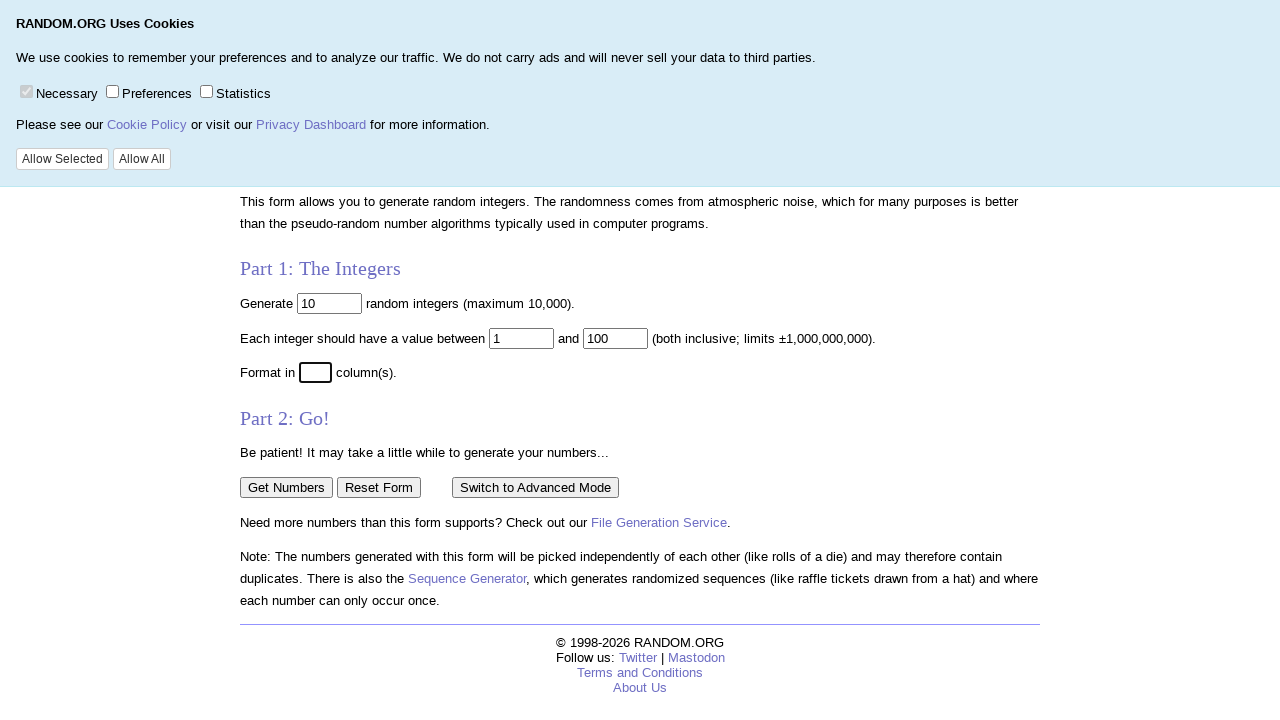

Filled the format field with '10' columns on xpath=//p[contains(text(),'Format in')]/input
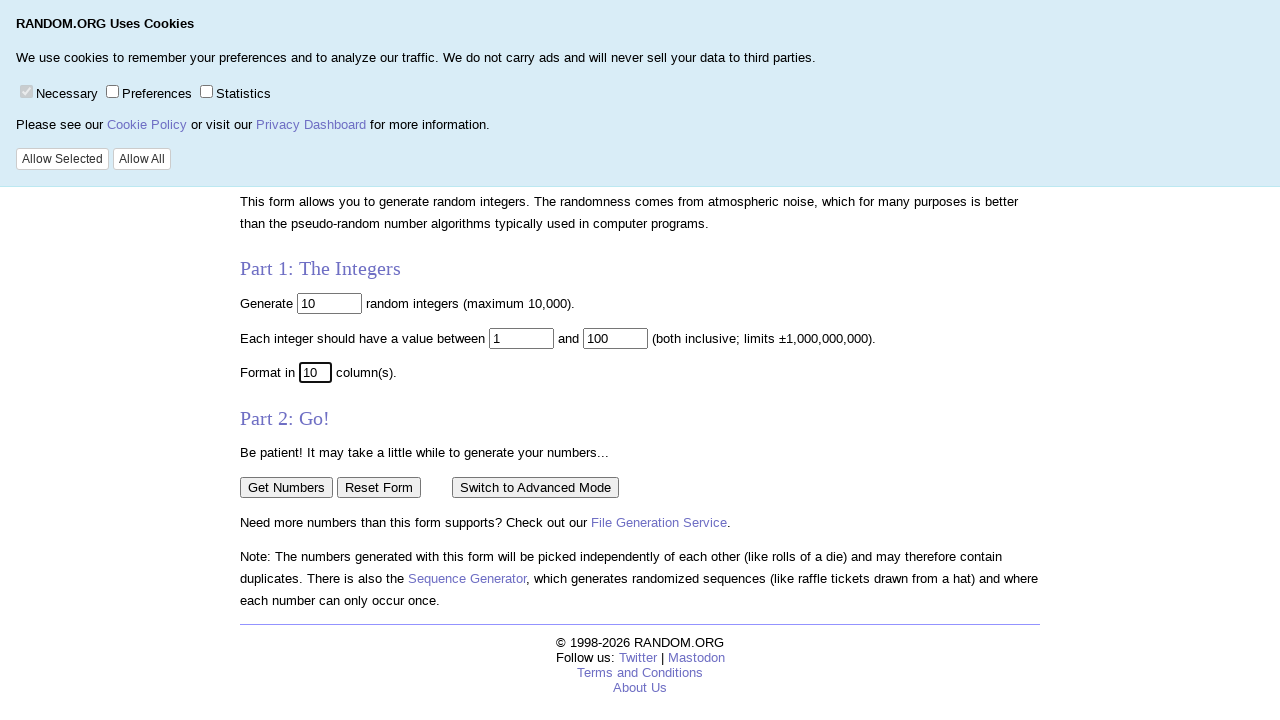

Clicked the Get Numbers button to generate random integers at (286, 487) on xpath=//input[@value='Get Numbers']
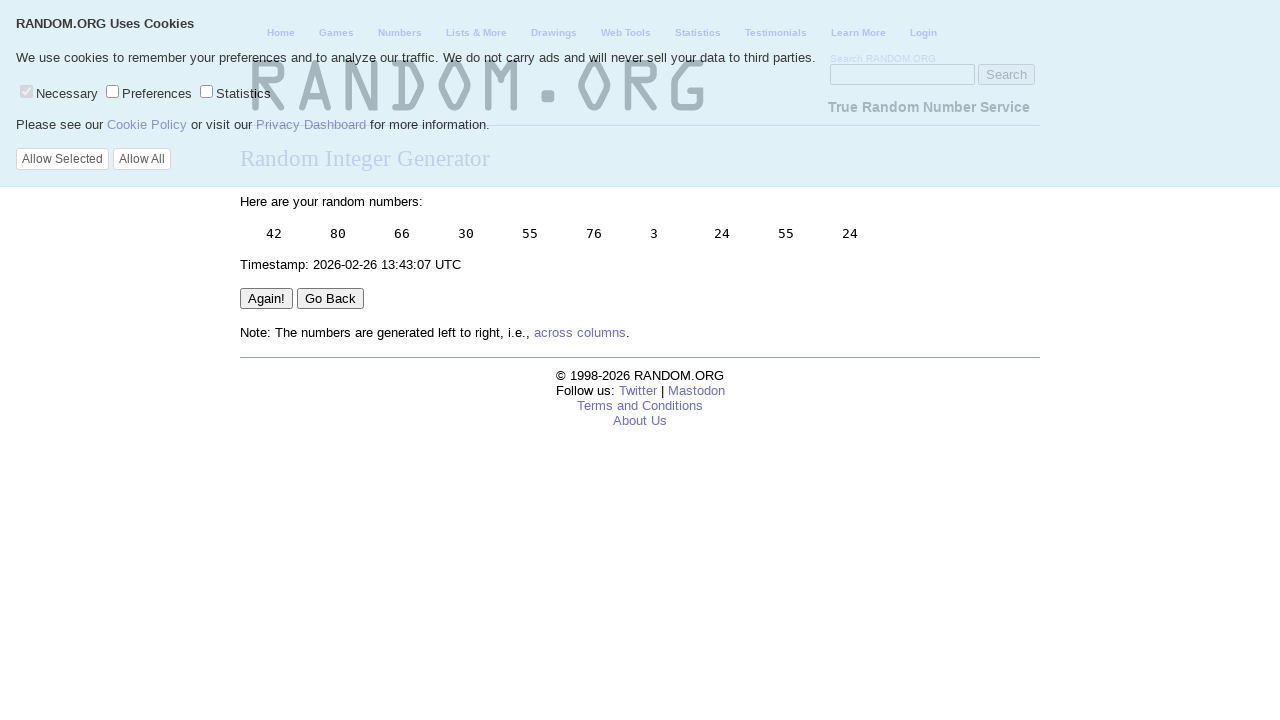

Random number generation results loaded and displayed
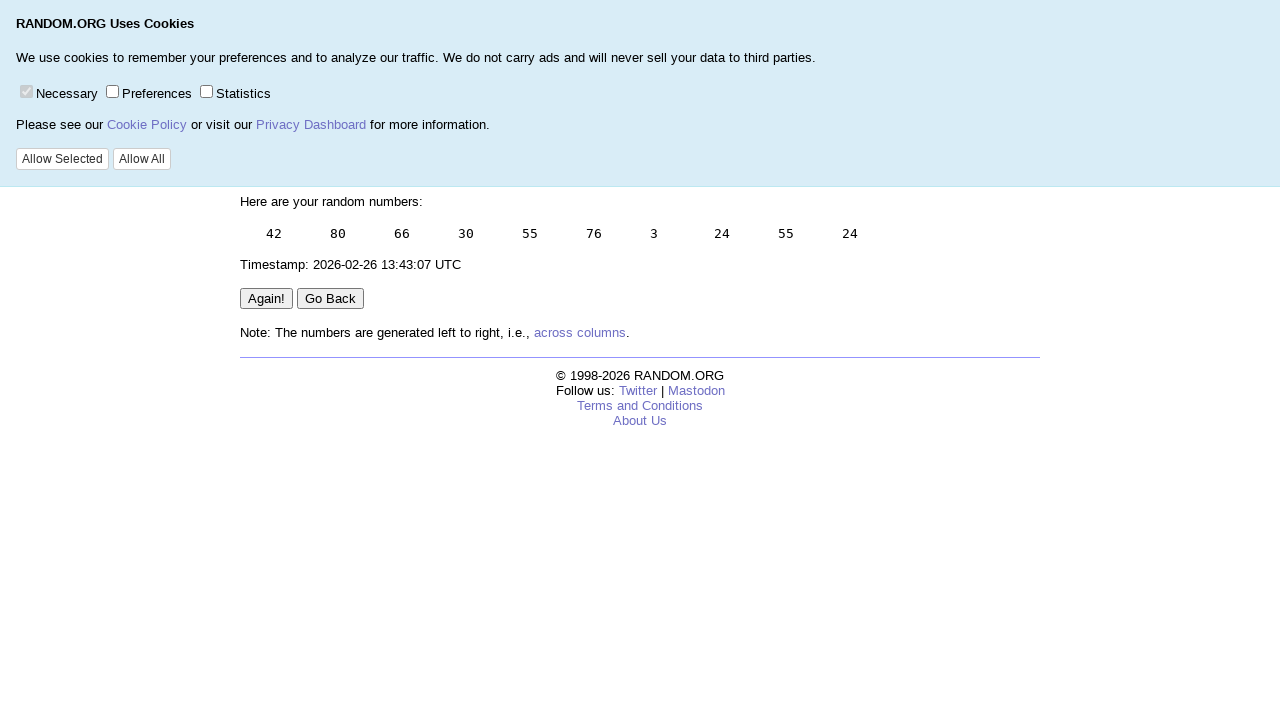

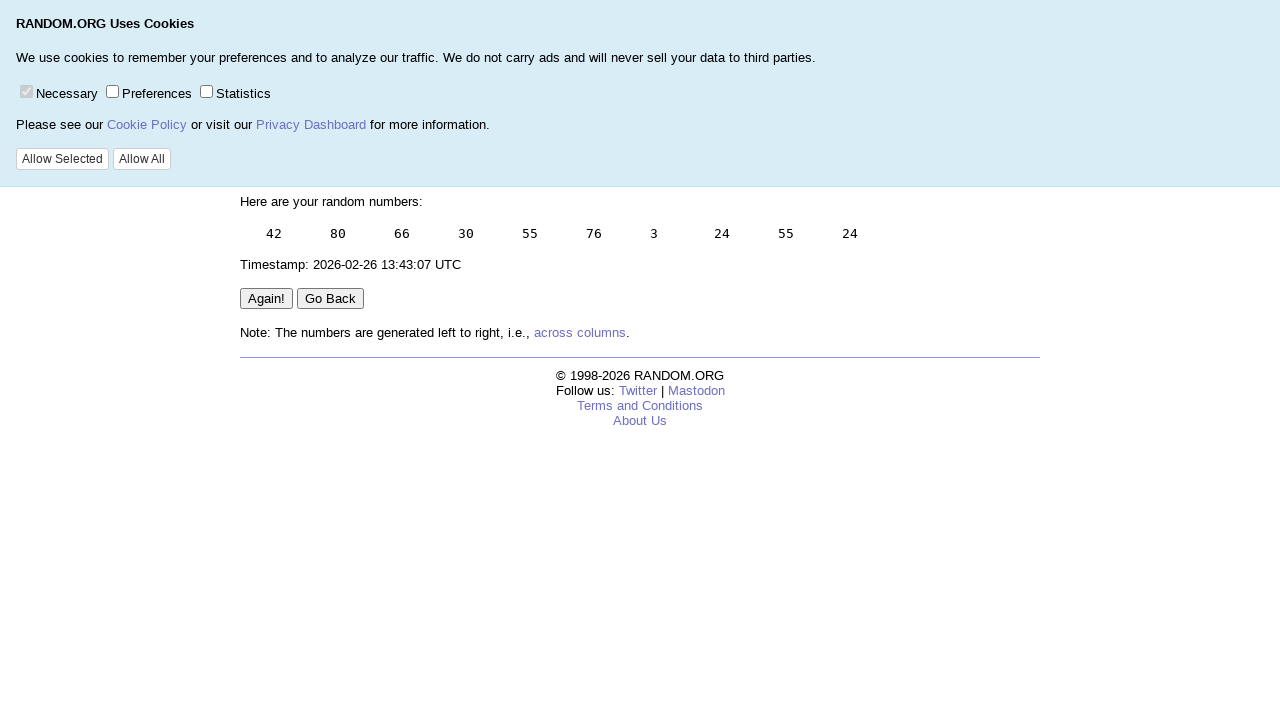